Tests drag and drop functionality by dragging an element to a target area, then performs a double-click on a copy text button

Starting URL: https://testautomationpractice.blogspot.com/

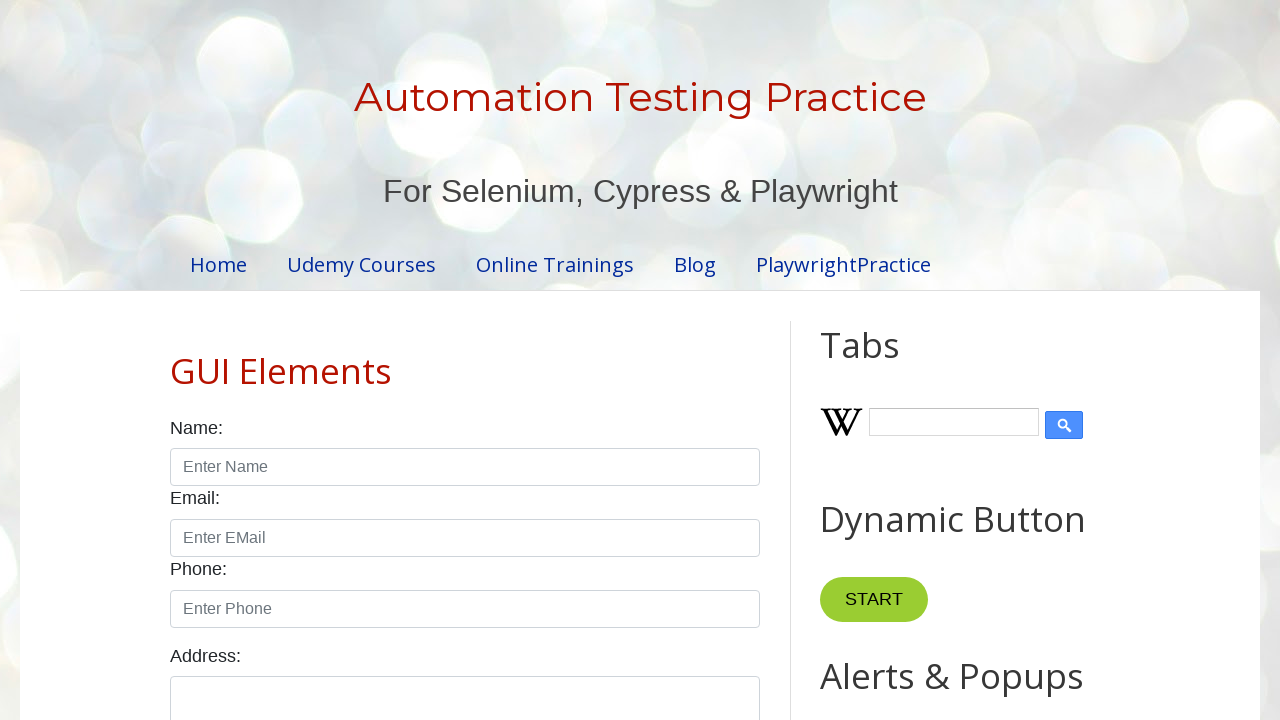

Dragged element with id 'draggable' to target area with id 'droppable' at (1015, 386)
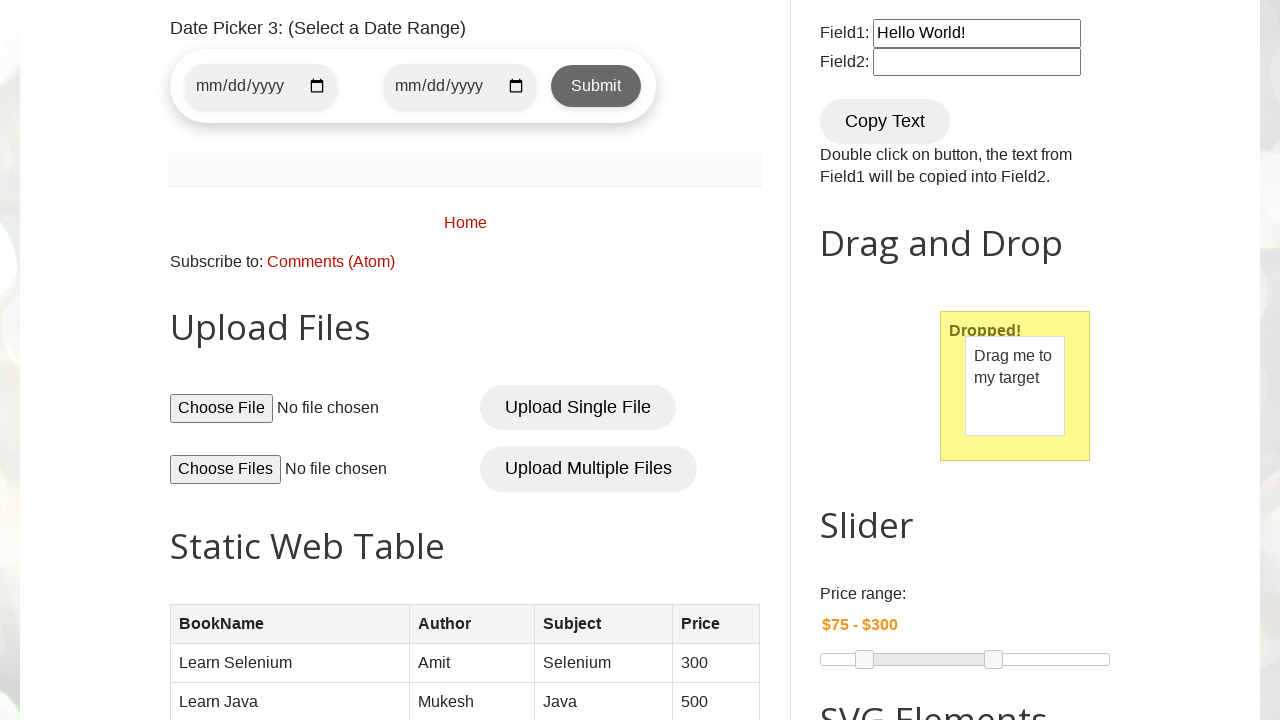

Double-clicked the 'Copy Text' button at (885, 121) on xpath=//button[text()='Copy Text']
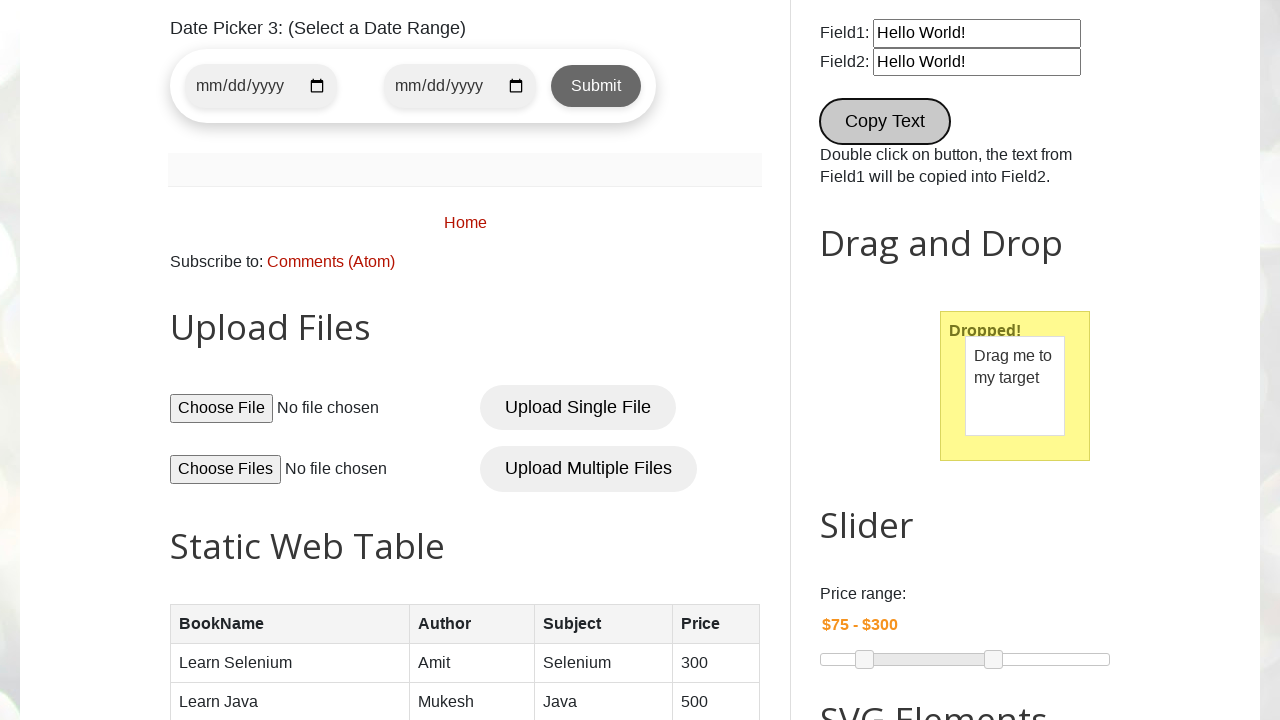

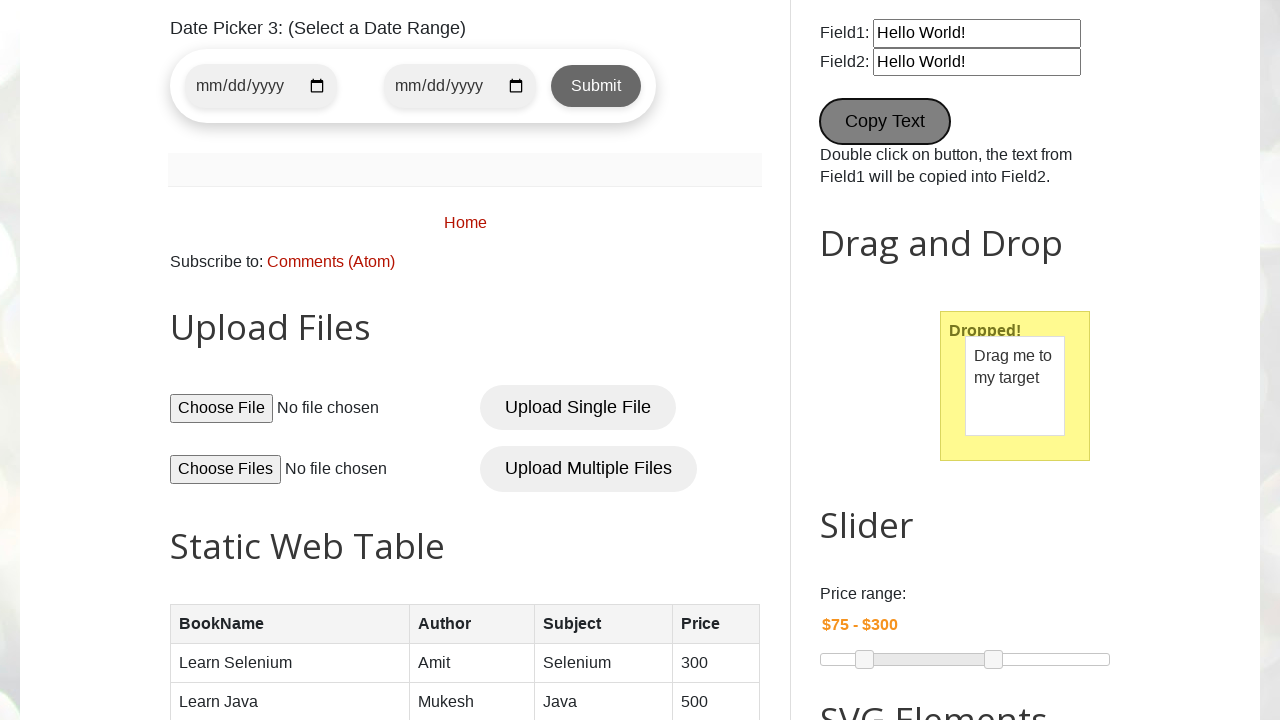